Tests registration page alert message for password with more than 8 characters

Starting URL: http://automationbykrishna.com/#

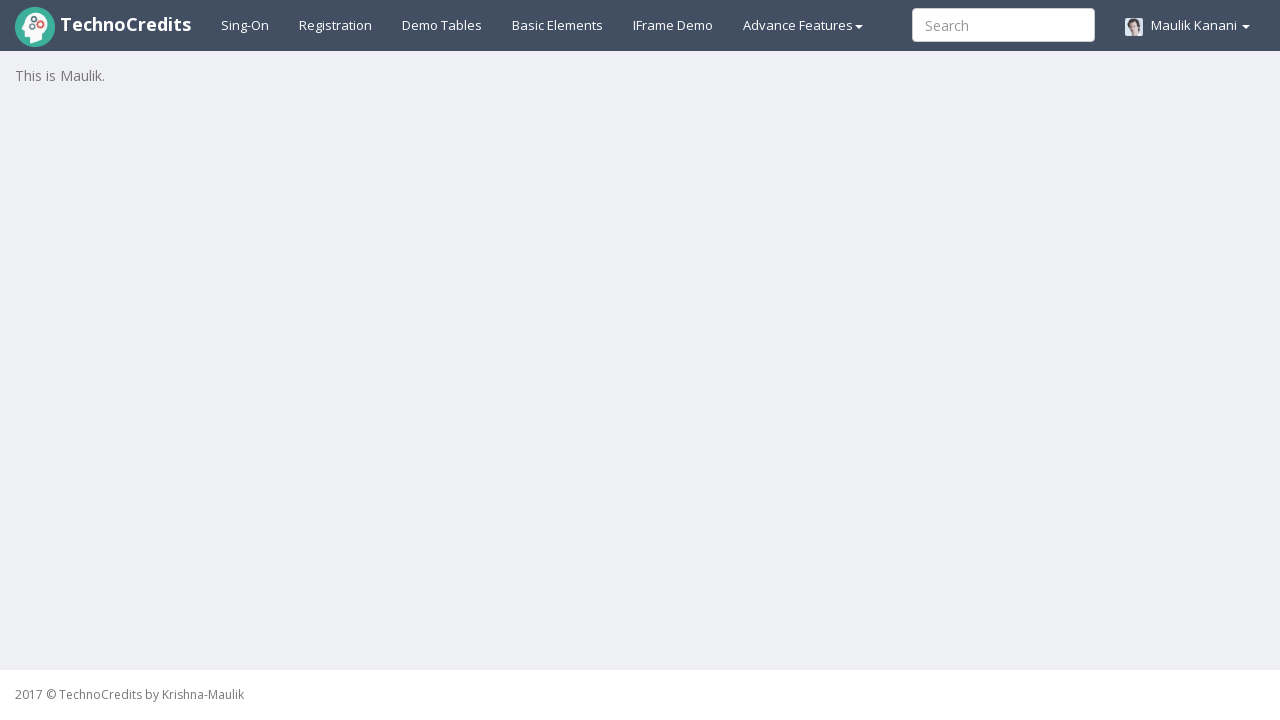

Clicked on Registration link at (336, 25) on a#registration2
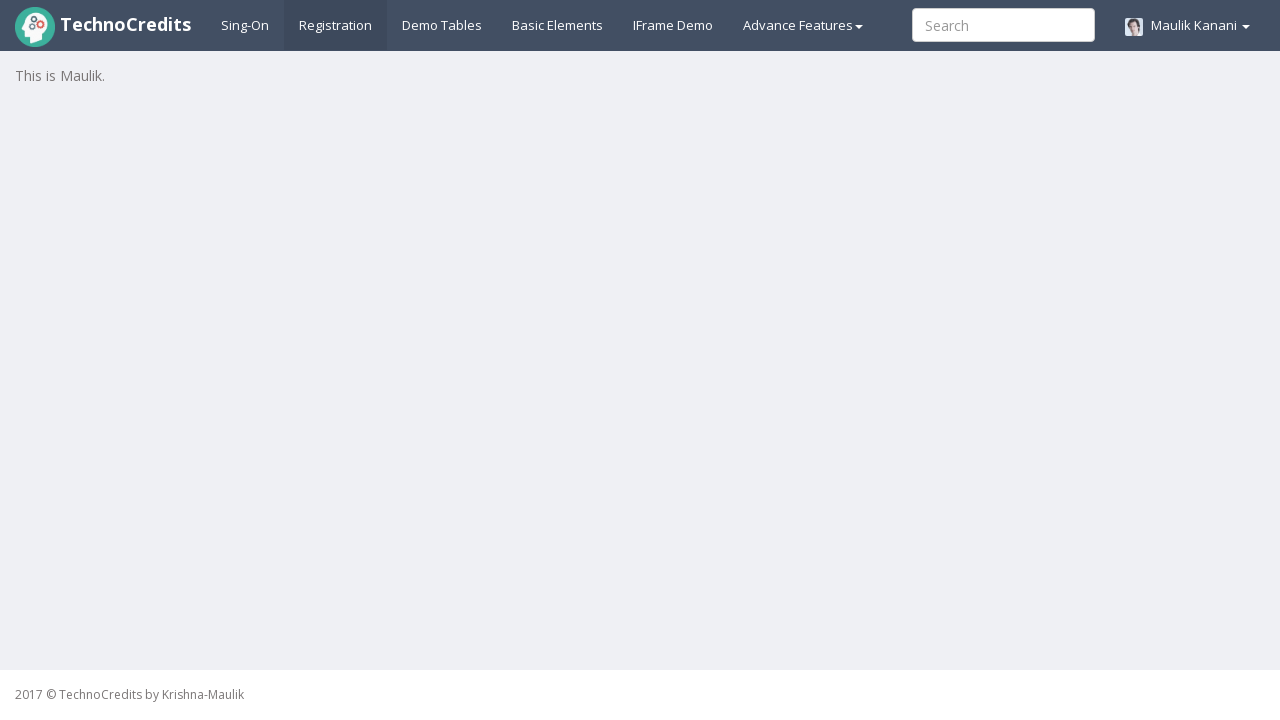

Waited for registration form to load
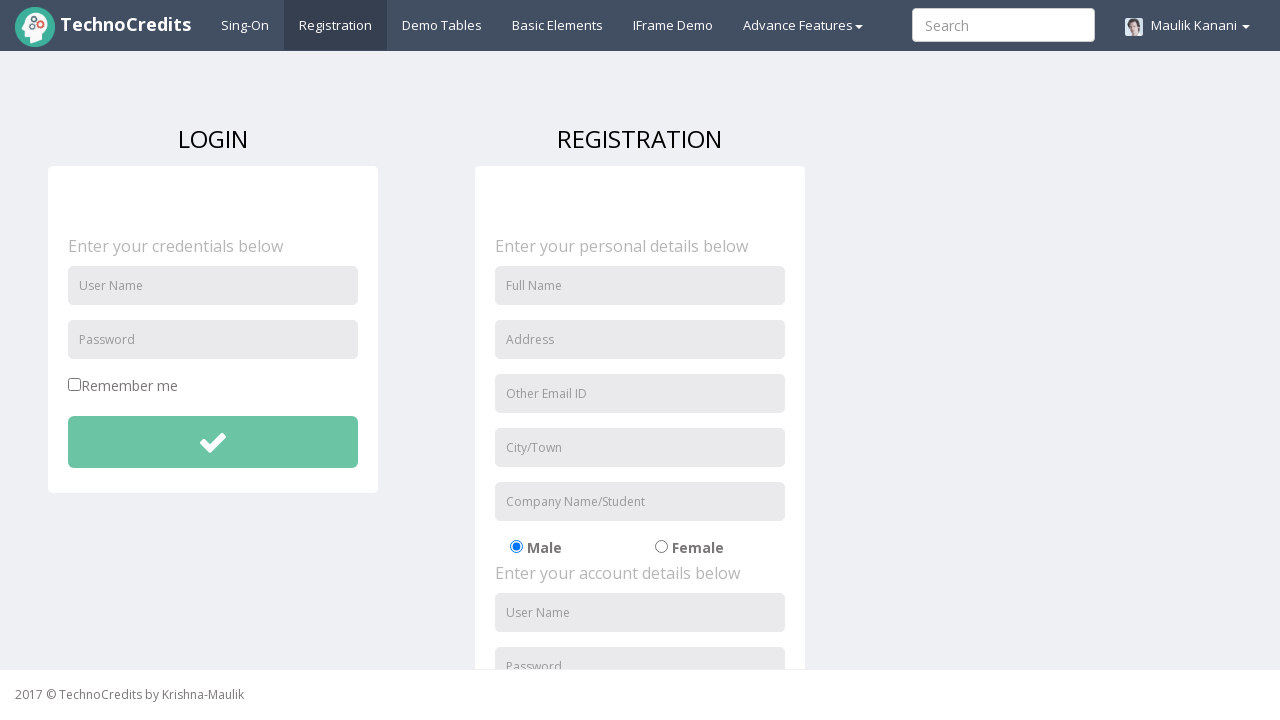

Filled username field with 'Krishna' on input#unameSignin
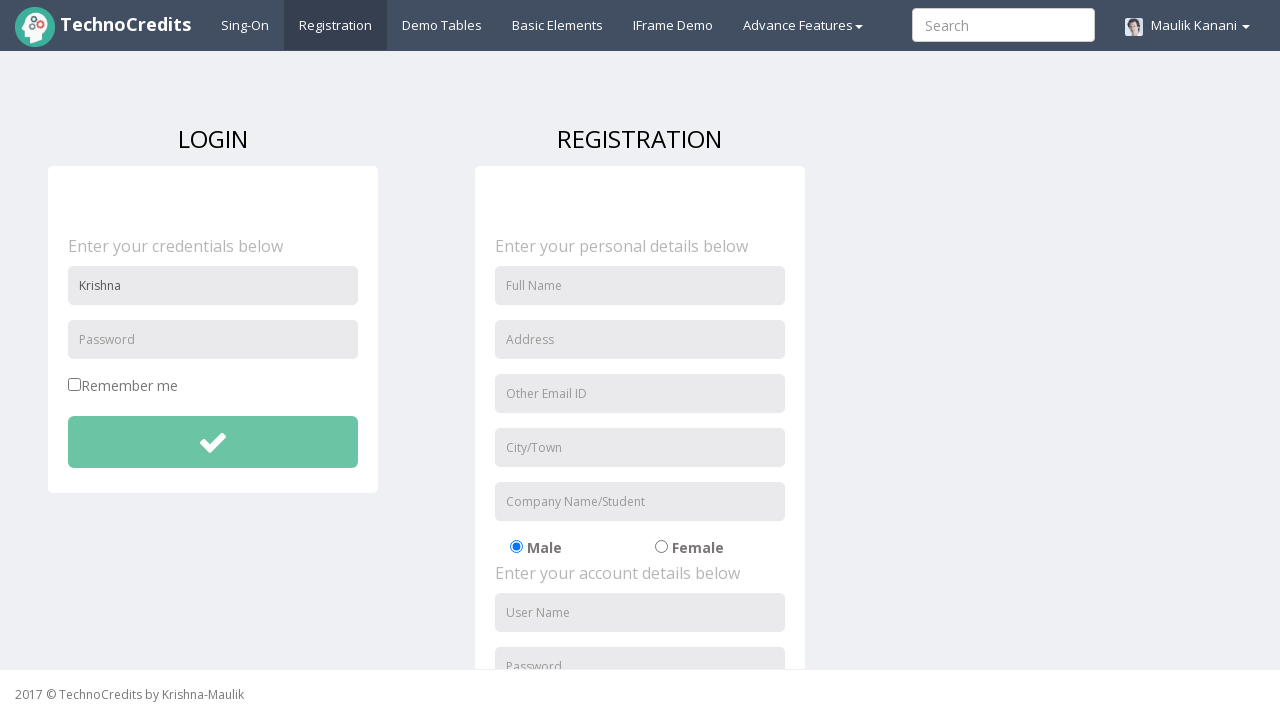

Filled password field with password containing more than 8 characters on input#pwdSignin
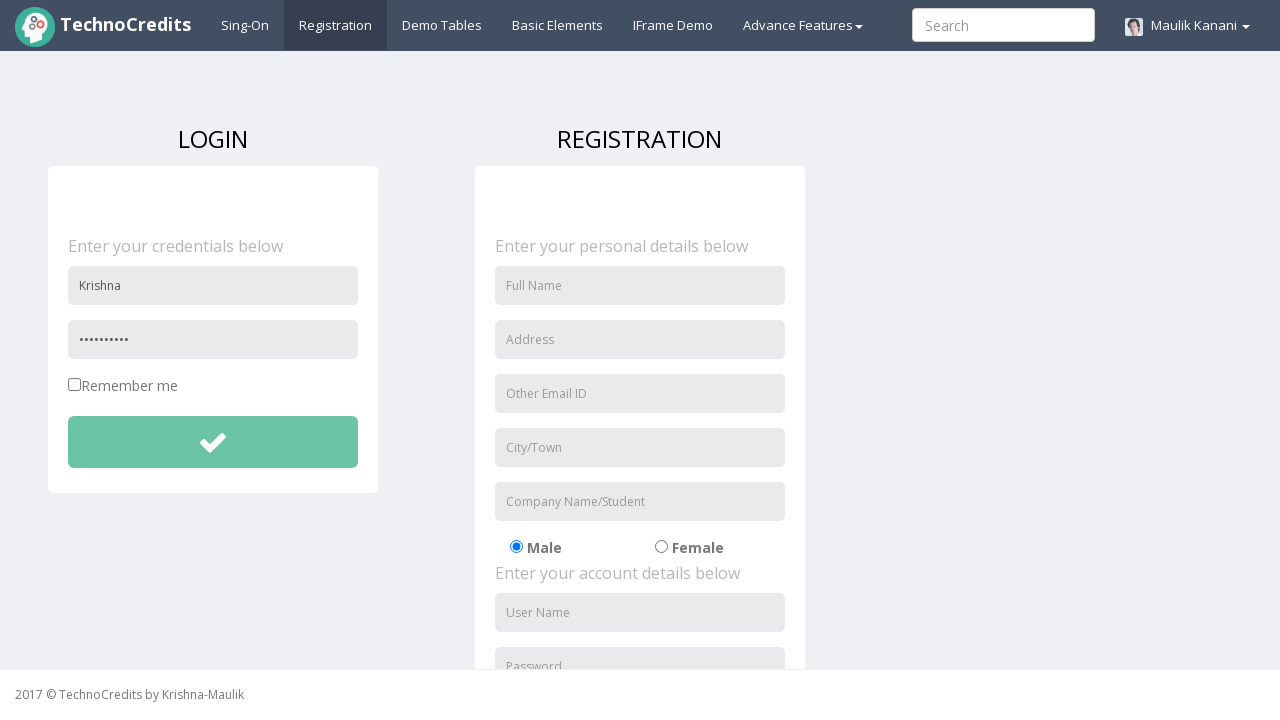

Clicked submit button to submit registration form at (213, 442) on button#btnsubmitdetails
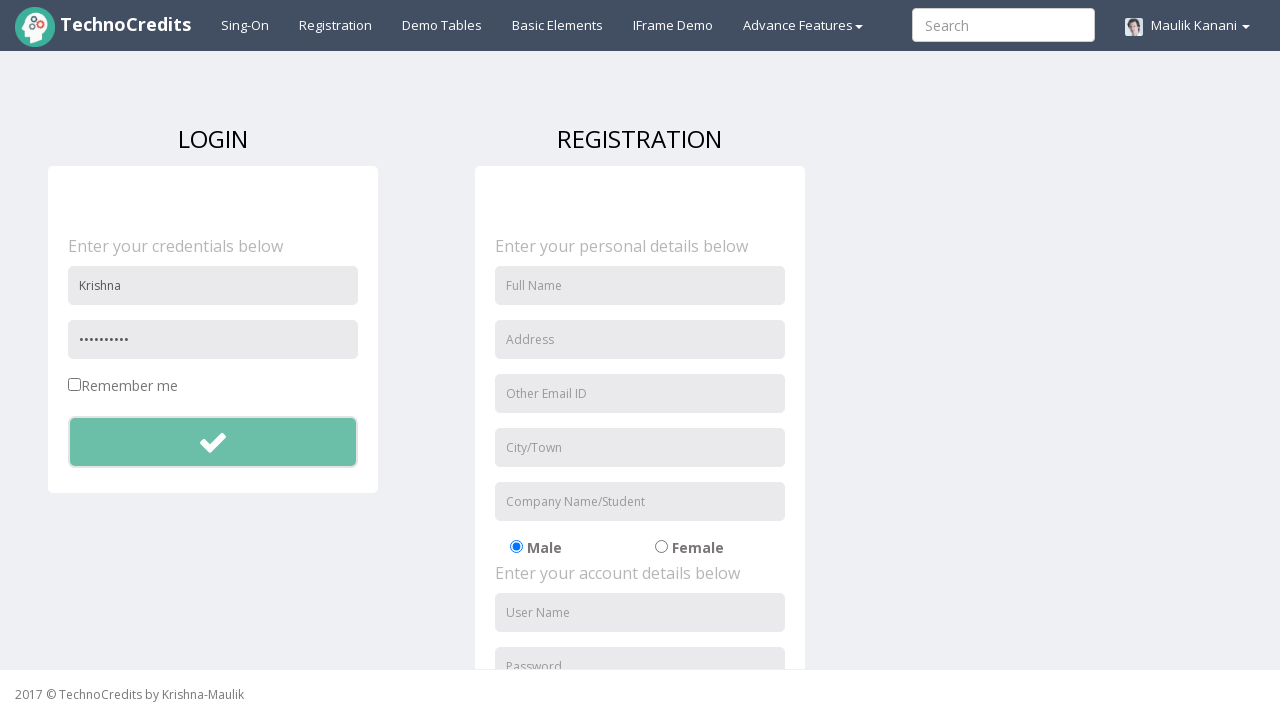

Set up alert dialog handler to accept password validation alert message
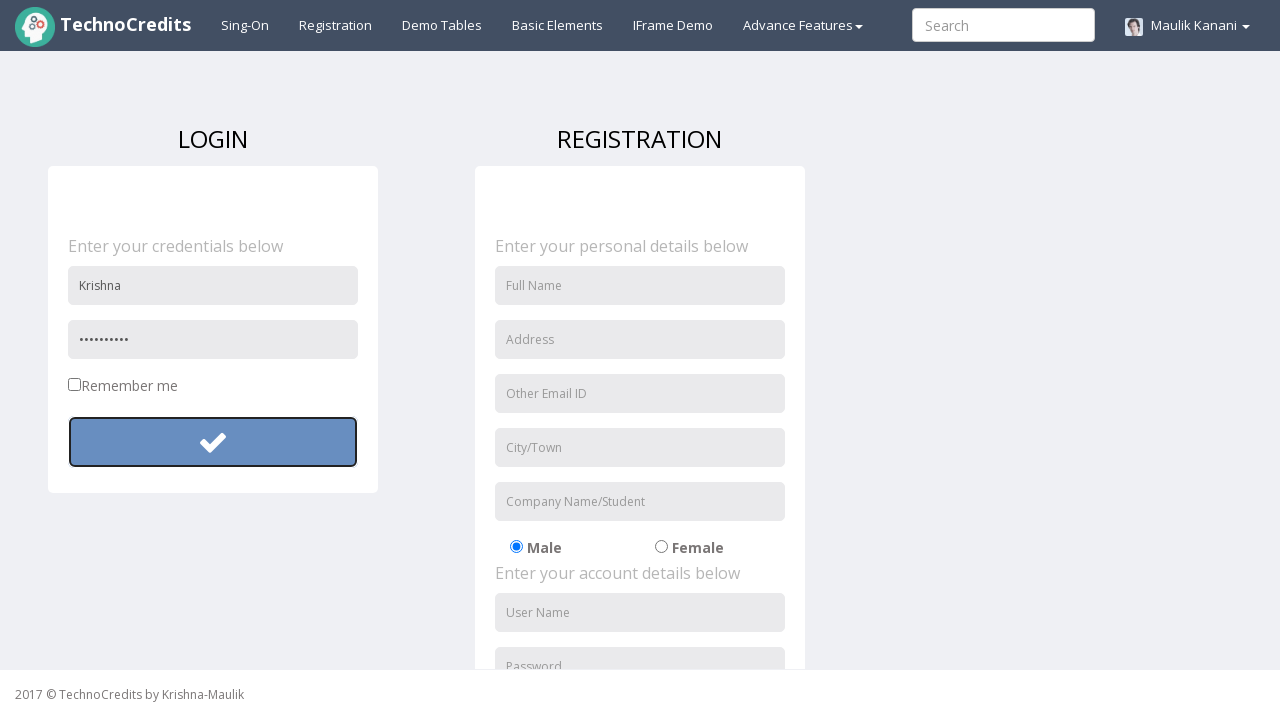

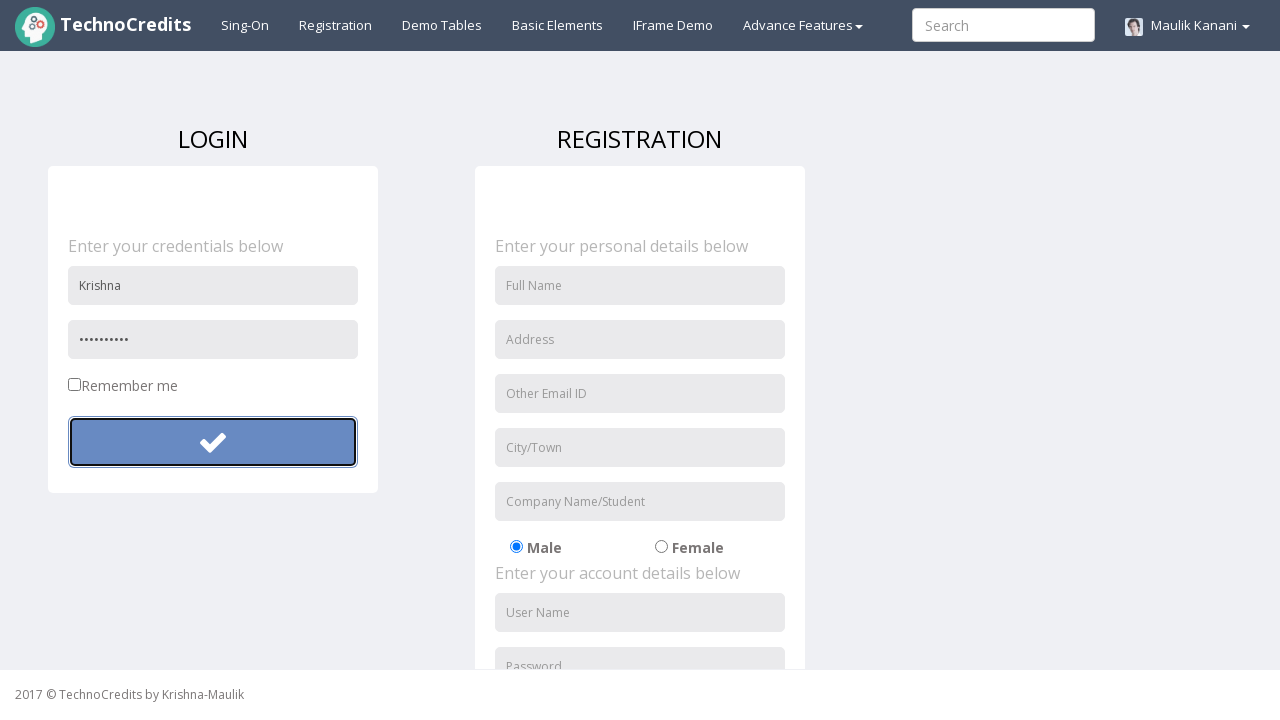